Clicks Submit new Language menu, then Submit Language button without filling fields, and verifies the exact error message text format.

Starting URL: http://www.99-bottles-of-beer.net

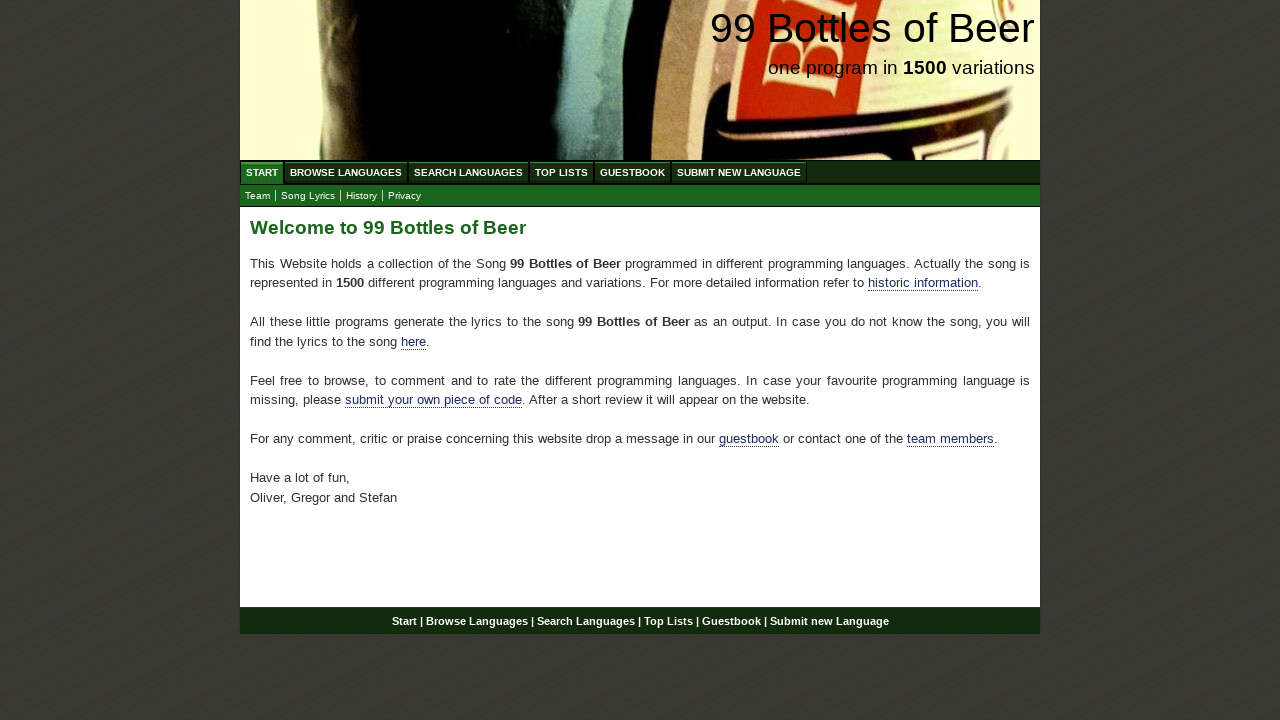

Navigated to http://www.99-bottles-of-beer.net
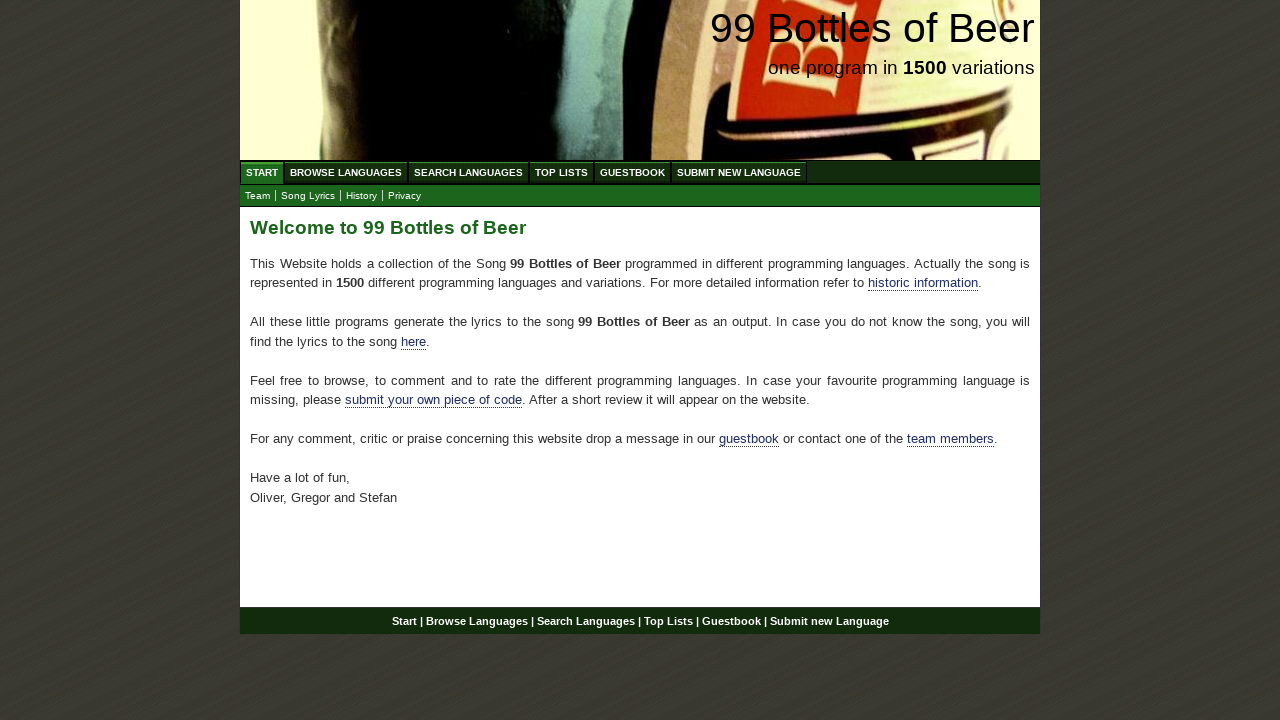

Clicked 'Submit new Language' menu item at (739, 172) on xpath=//ul[@id='menu']/li/a[text()='Submit new Language']
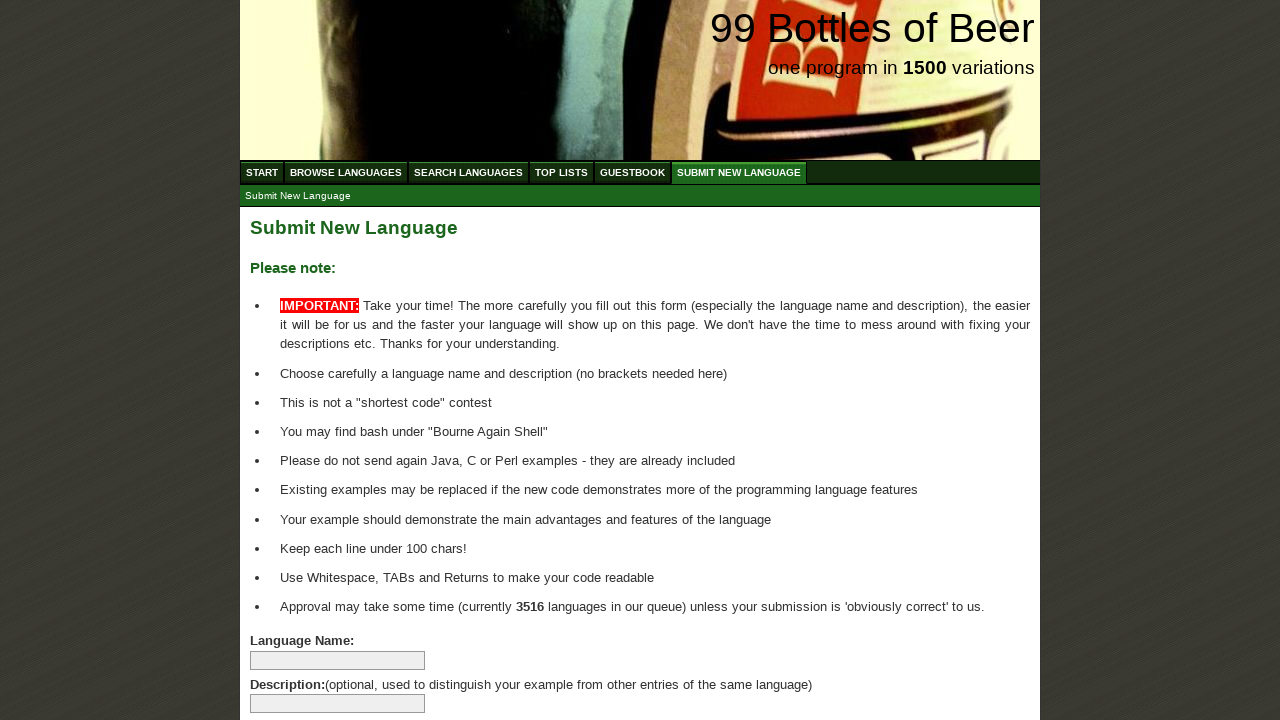

Clicked Submit Language button without filling any fields at (294, 665) on xpath=//input[@name='submitlanguage']
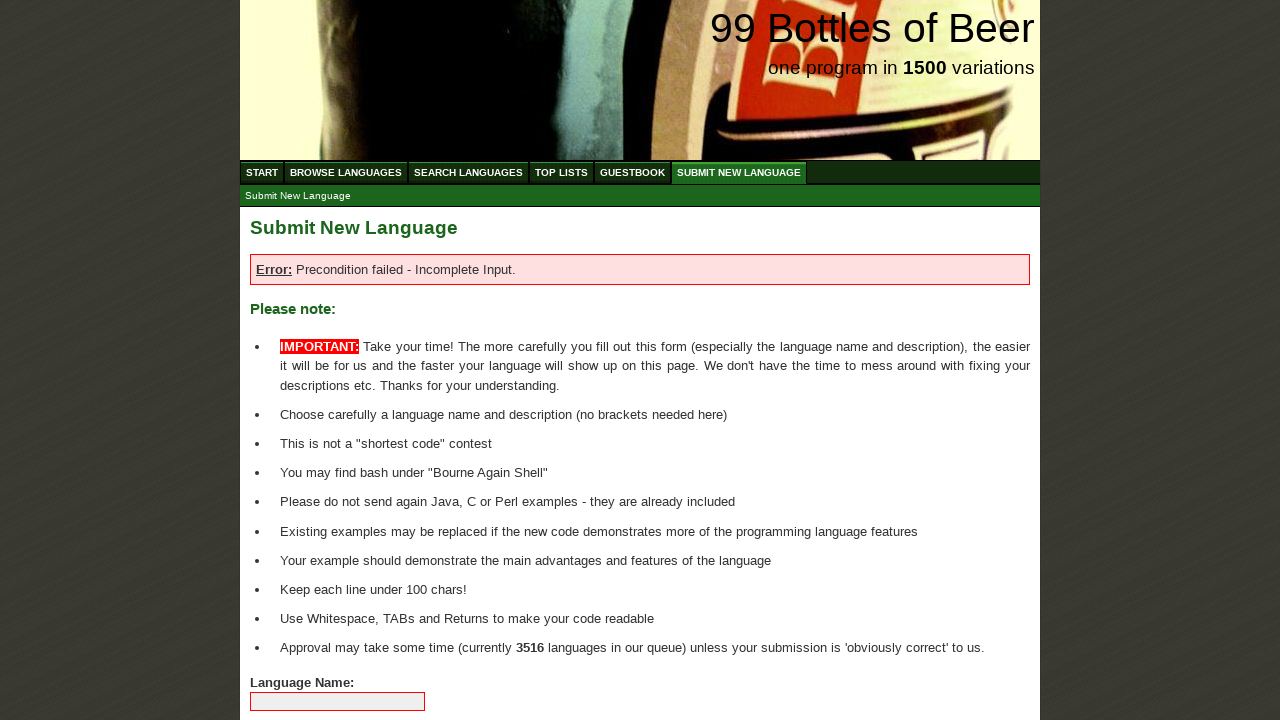

Error message element became visible
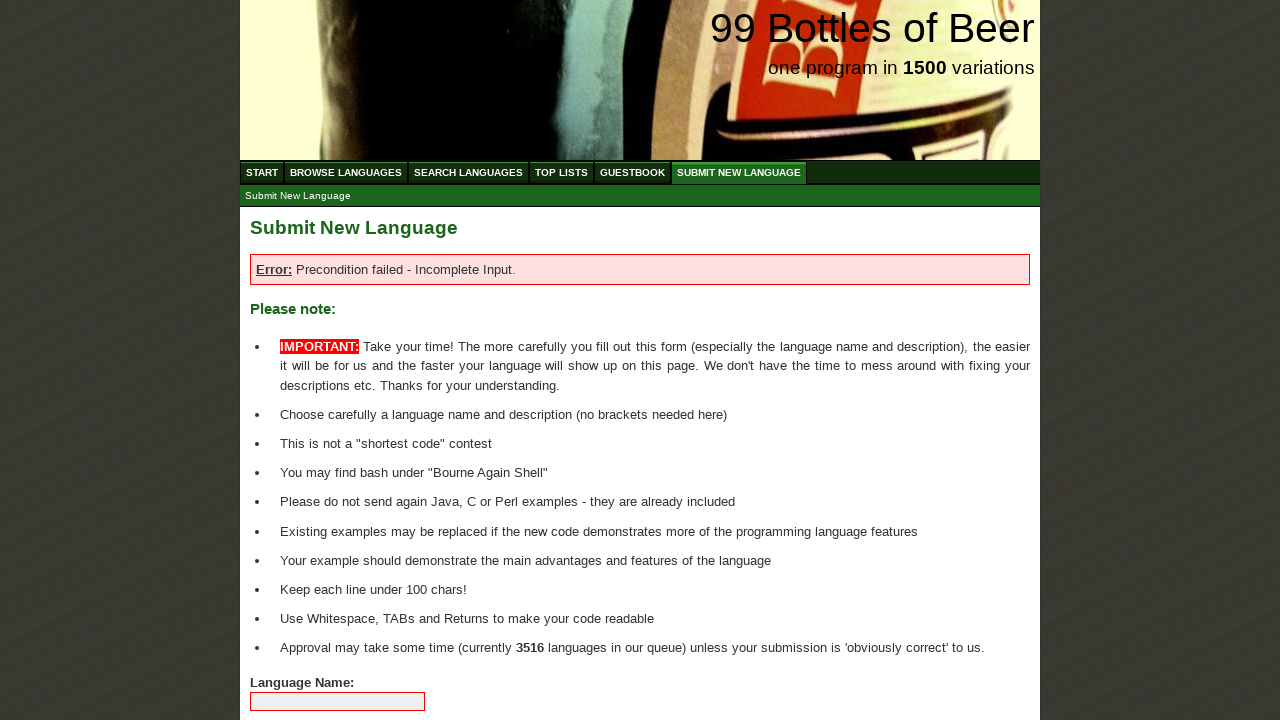

Verified exact error message text: 'Error: Precondition failed - Incomplete Input.'
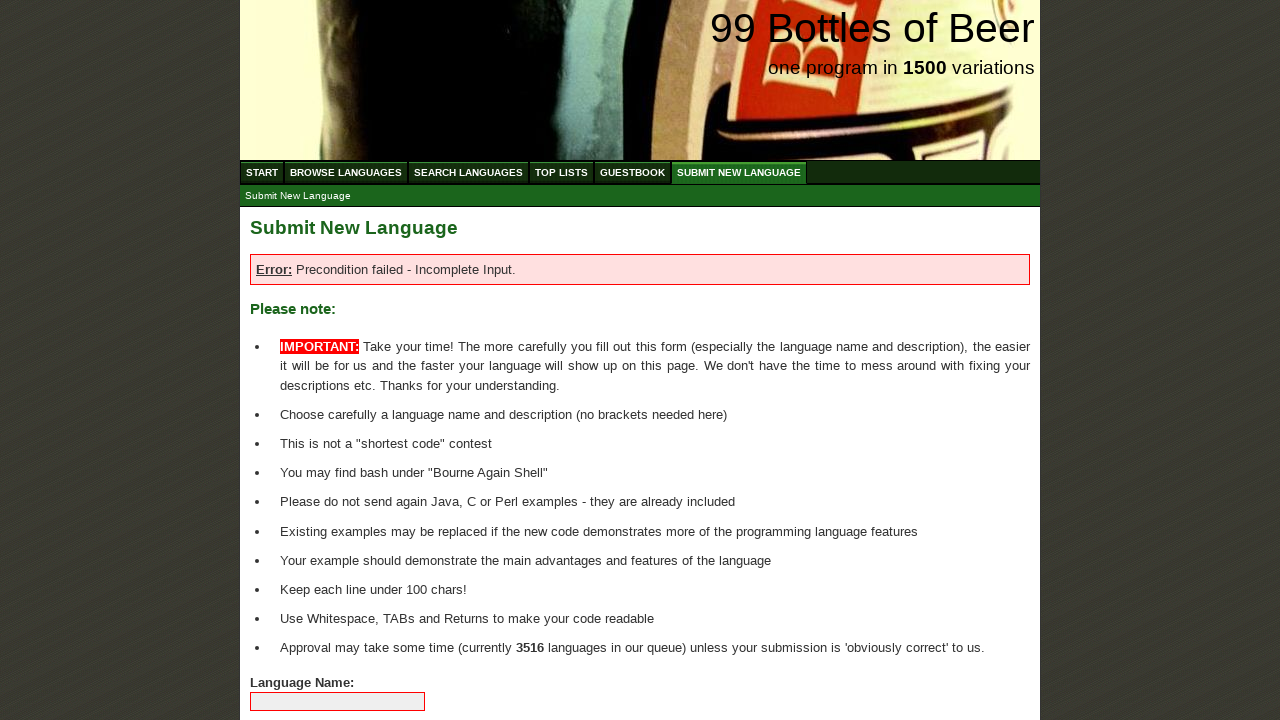

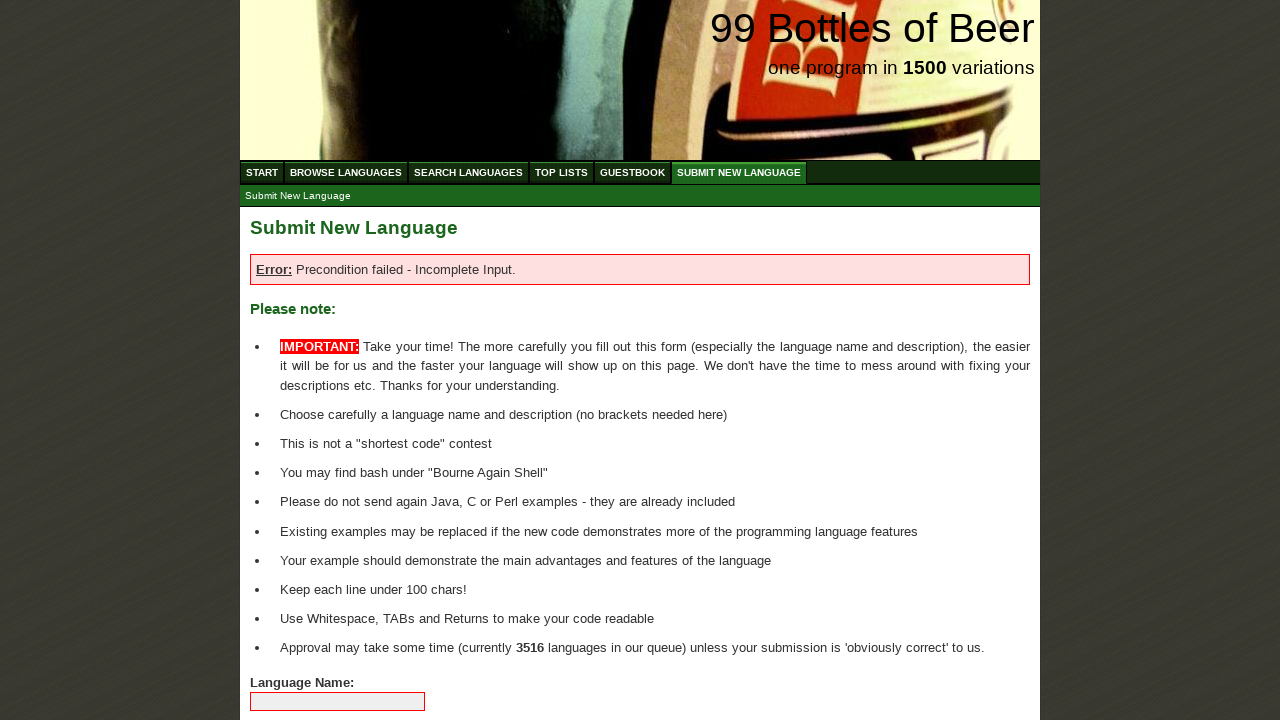